Tests text input functionality by entering text into the autocomplete textbox field

Starting URL: https://rahulshettyacademy.com/AutomationPractice/

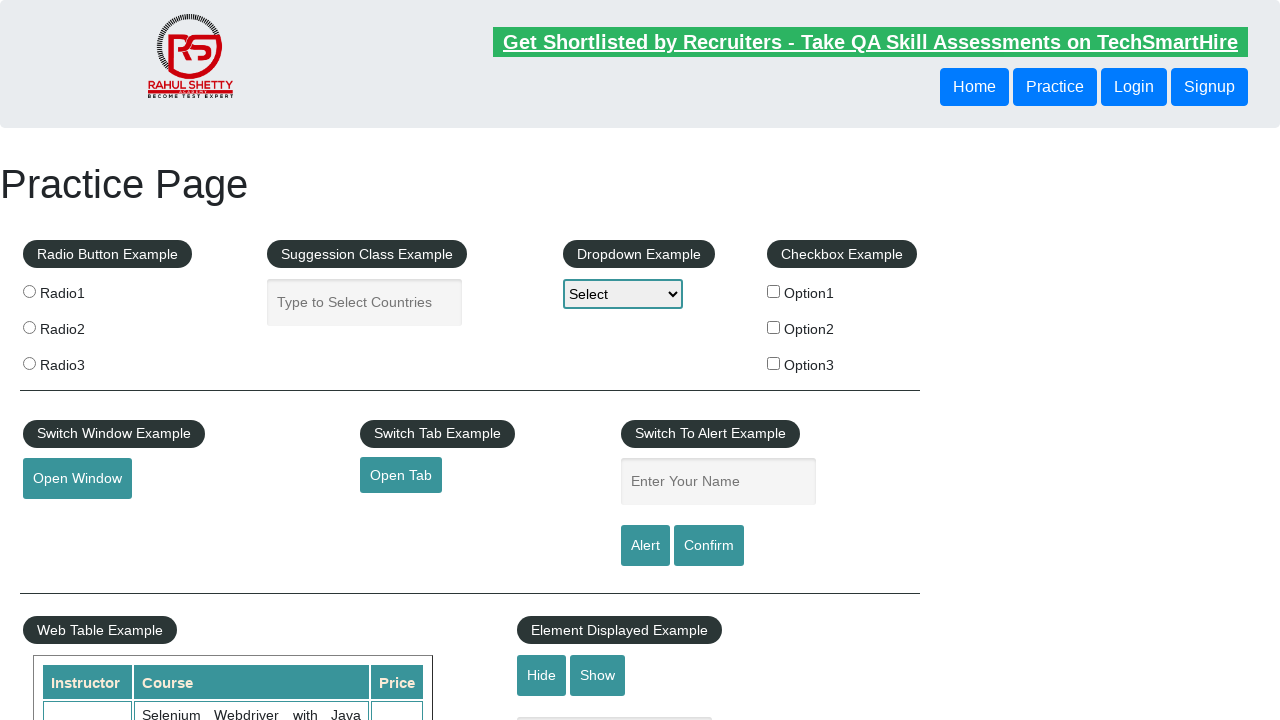

Entered text 'Rudra is tester of the day' into autocomplete textbox field on #autocomplete
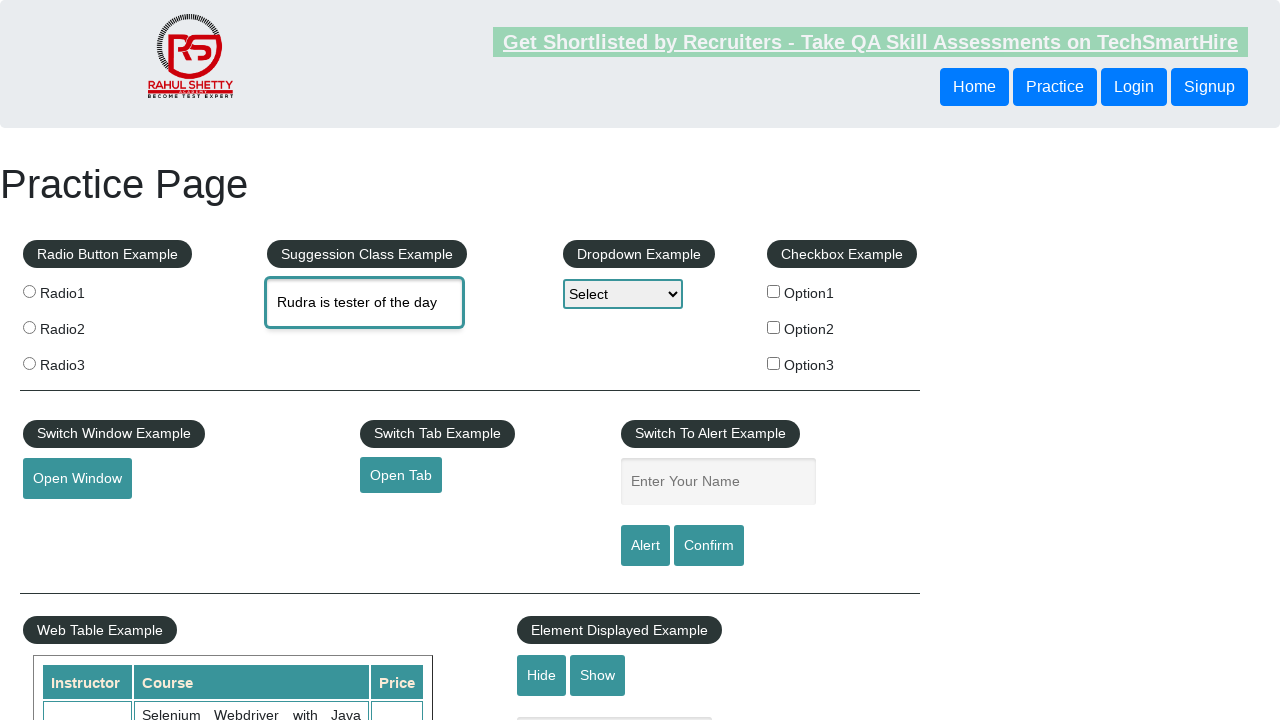

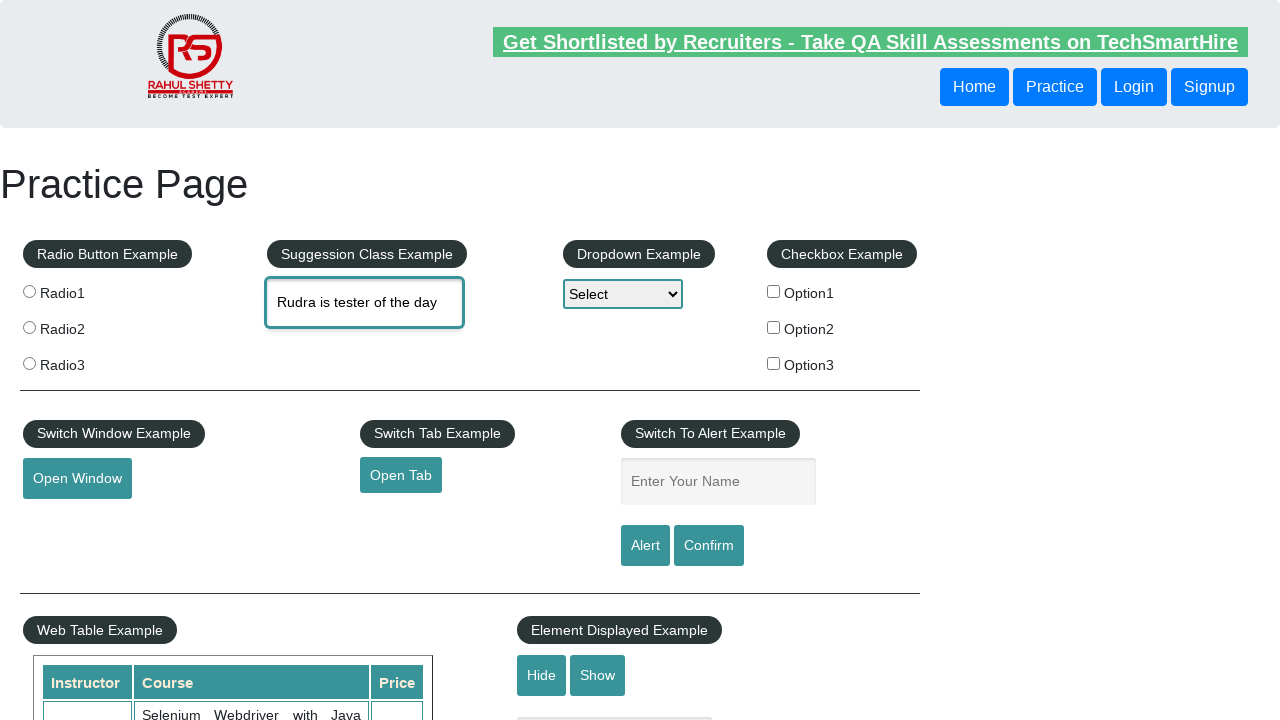